Tests an interactive math challenge by retrieving a custom attribute value from an element, calculating the answer using a logarithmic formula, filling in the result, checking required options, and submitting the form.

Starting URL: http://suninjuly.github.io/get_attribute.html

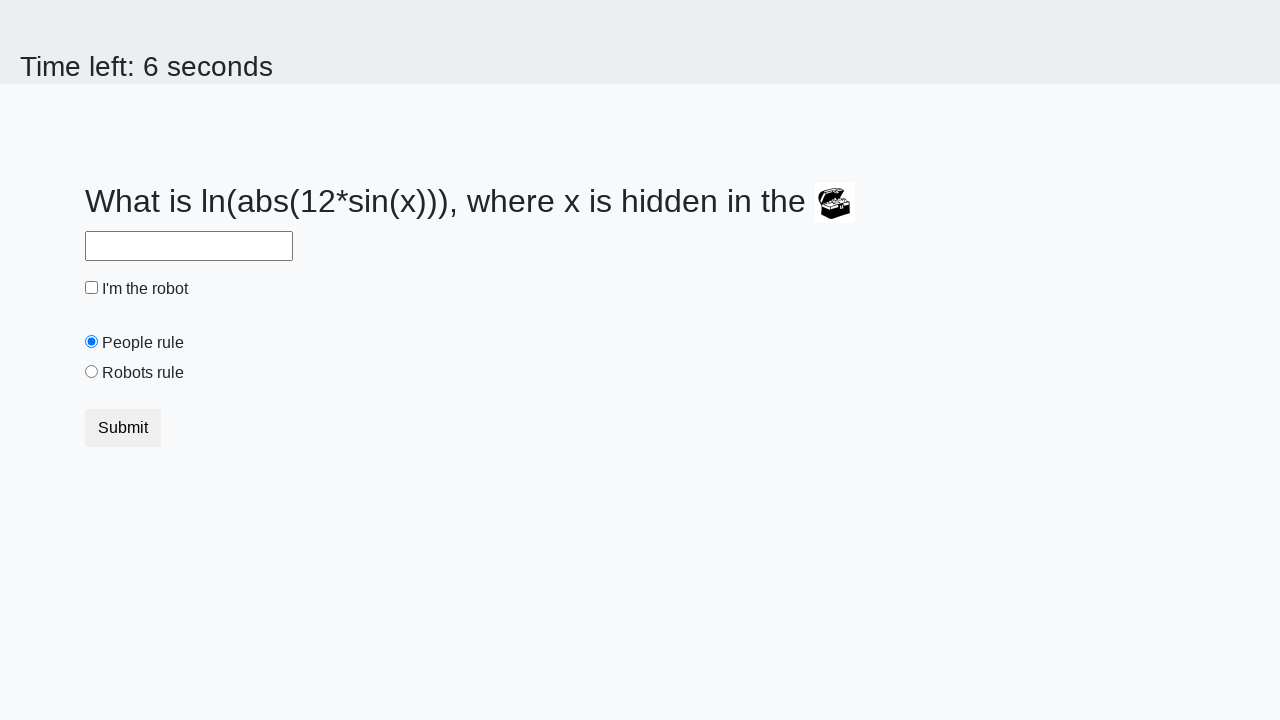

Located the treasure element
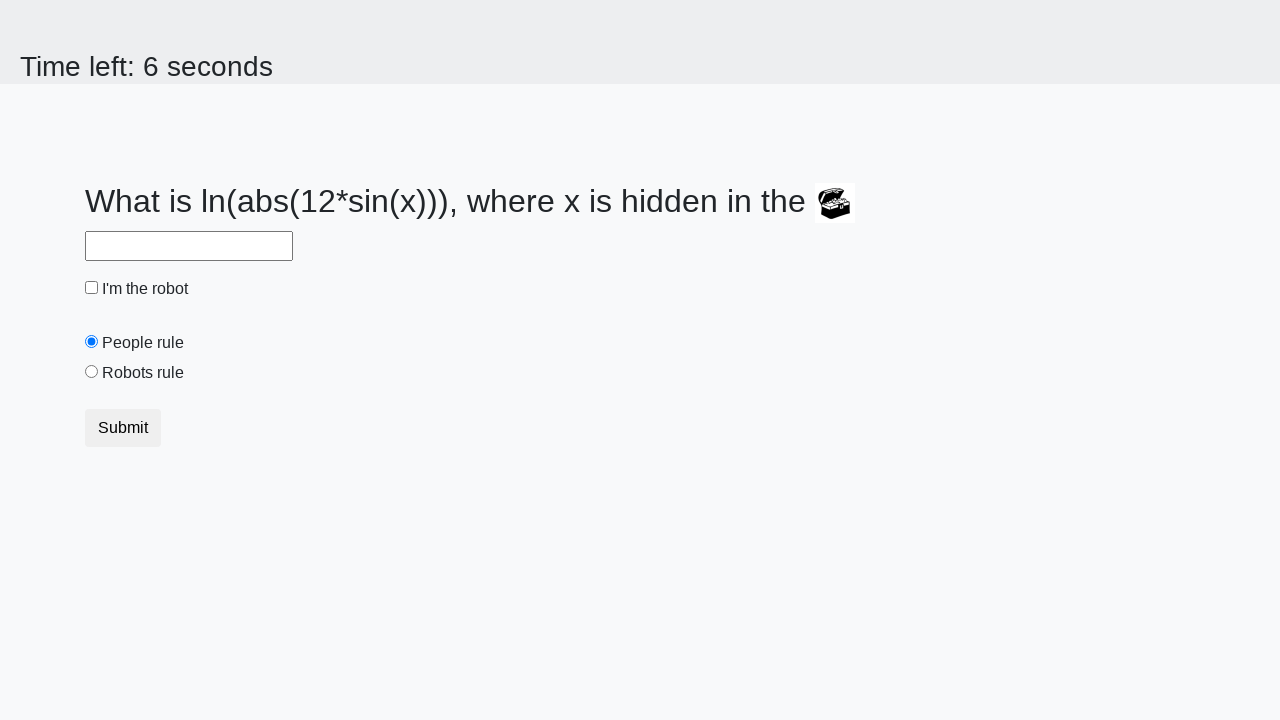

Retrieved custom attribute 'valuex' from treasure element
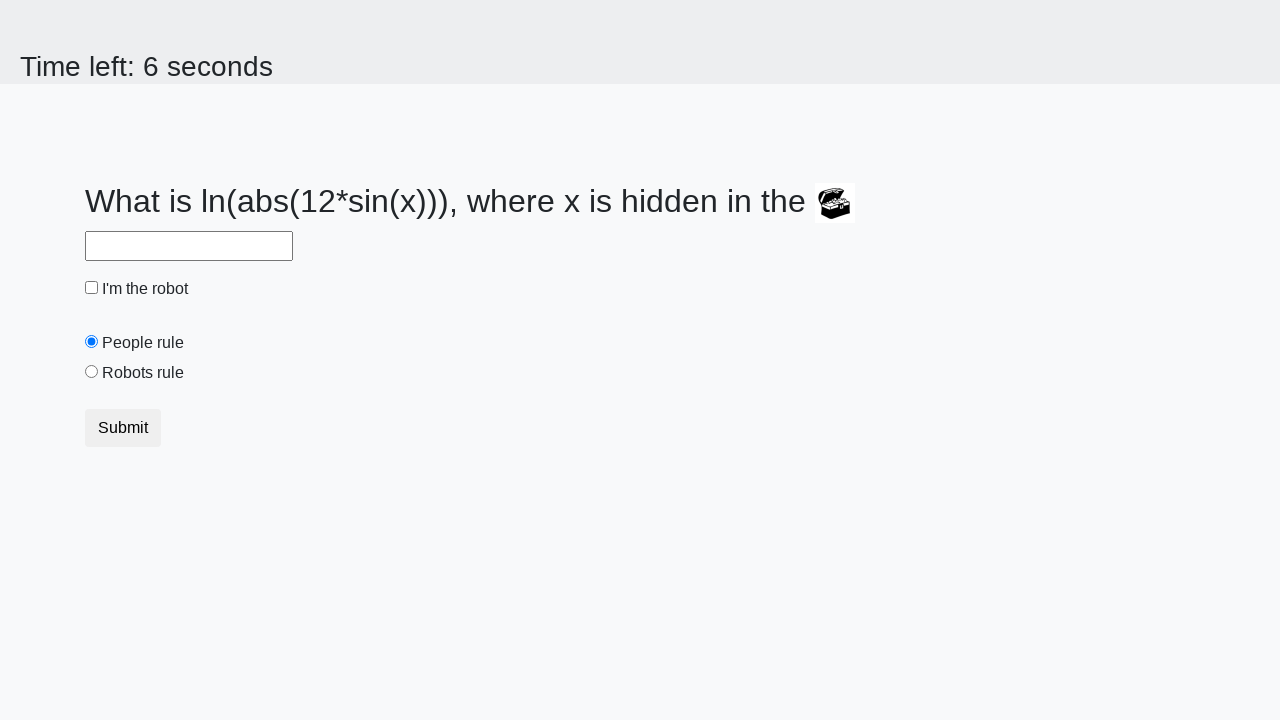

Calculated answer using logarithmic formula: 2.269687773125151
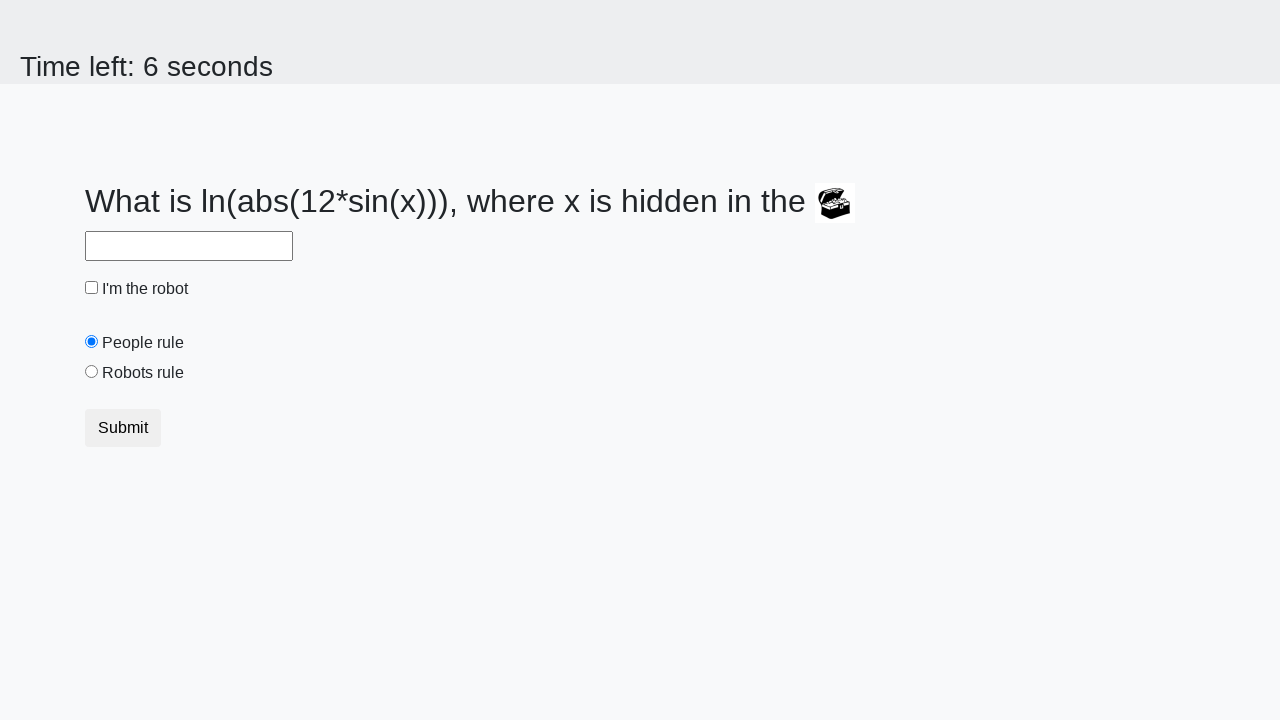

Filled answer field with calculated value on #answer
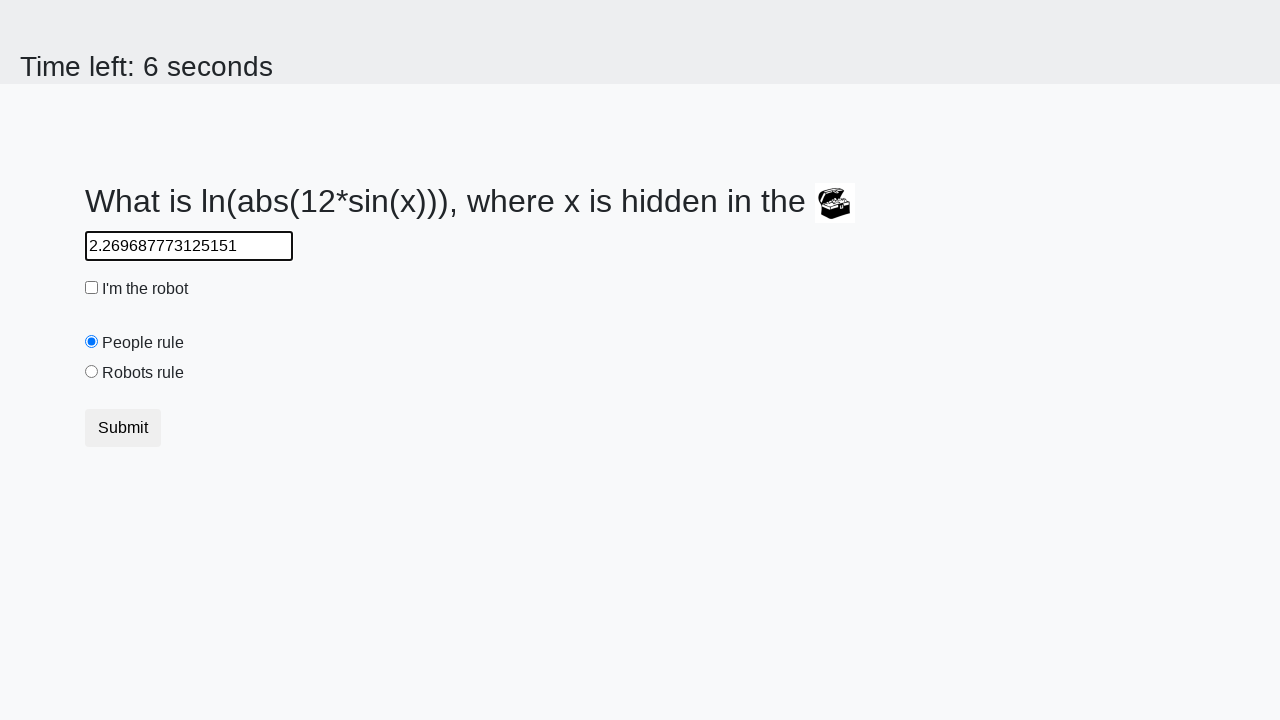

Checked the robot checkbox at (92, 288) on #robotCheckbox
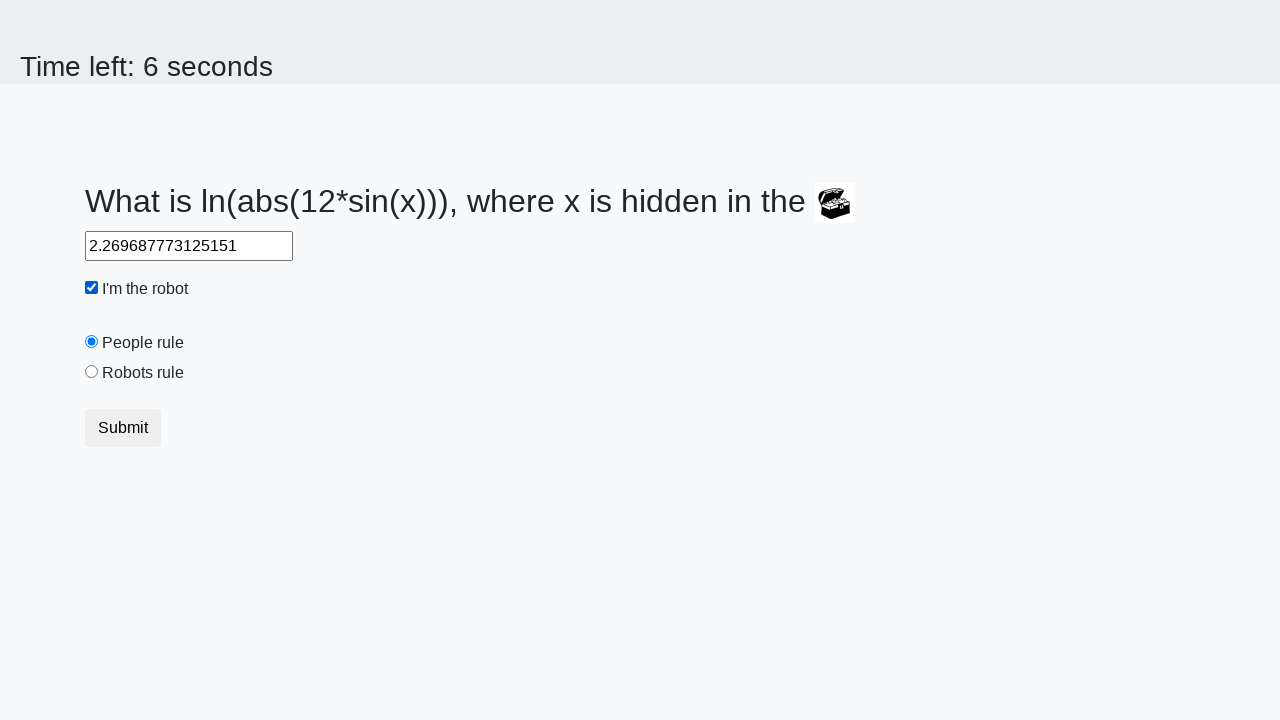

Selected the 'robots rule' radio button at (92, 372) on #robotsRule
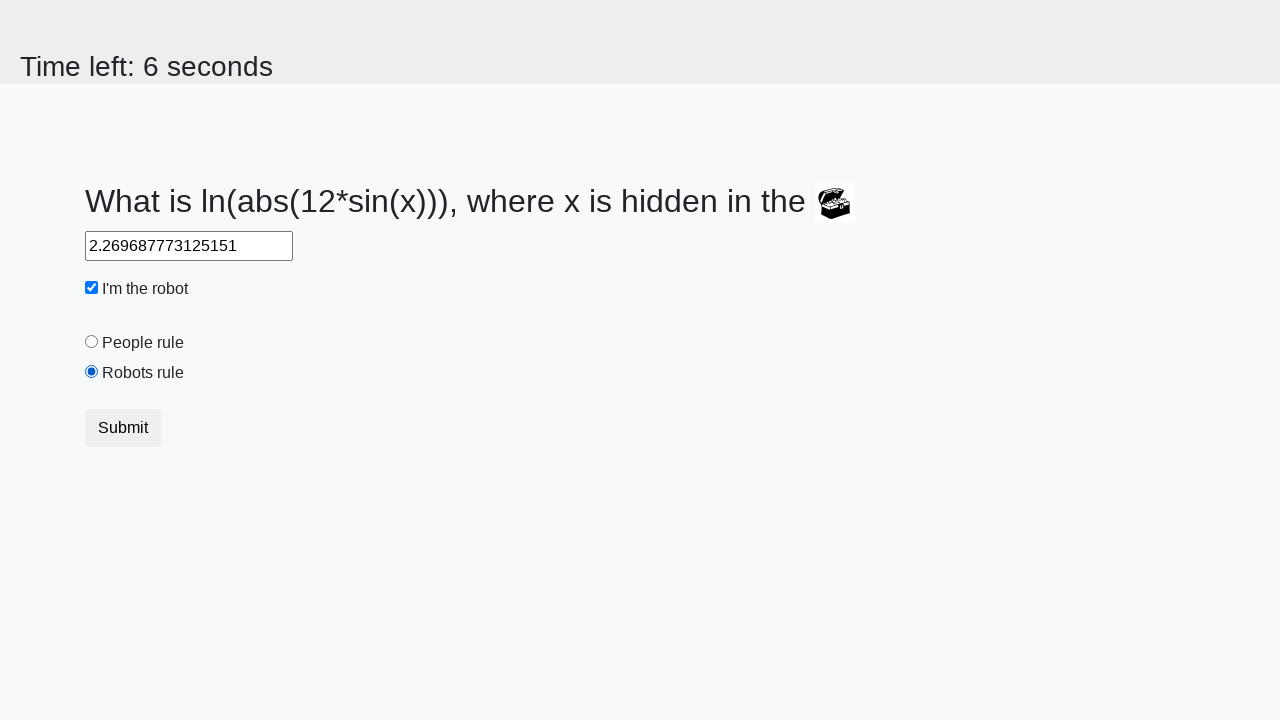

Clicked the submit button to complete the challenge at (123, 428) on button.btn
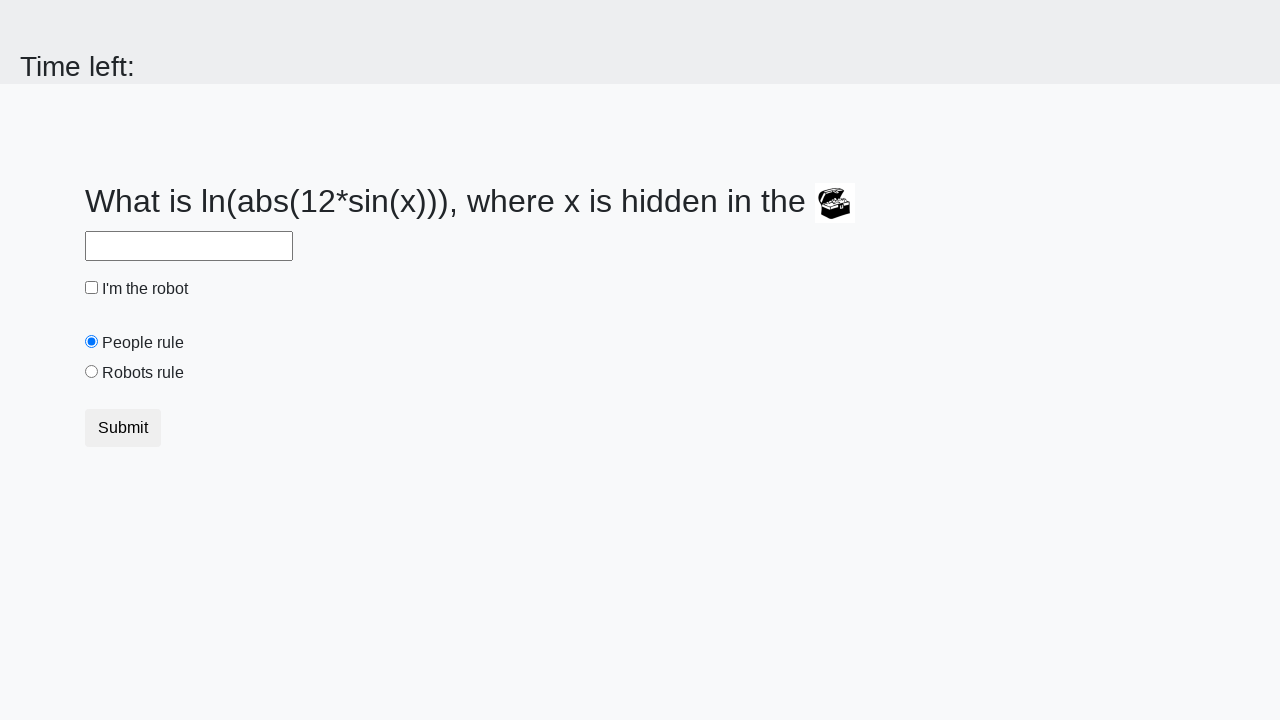

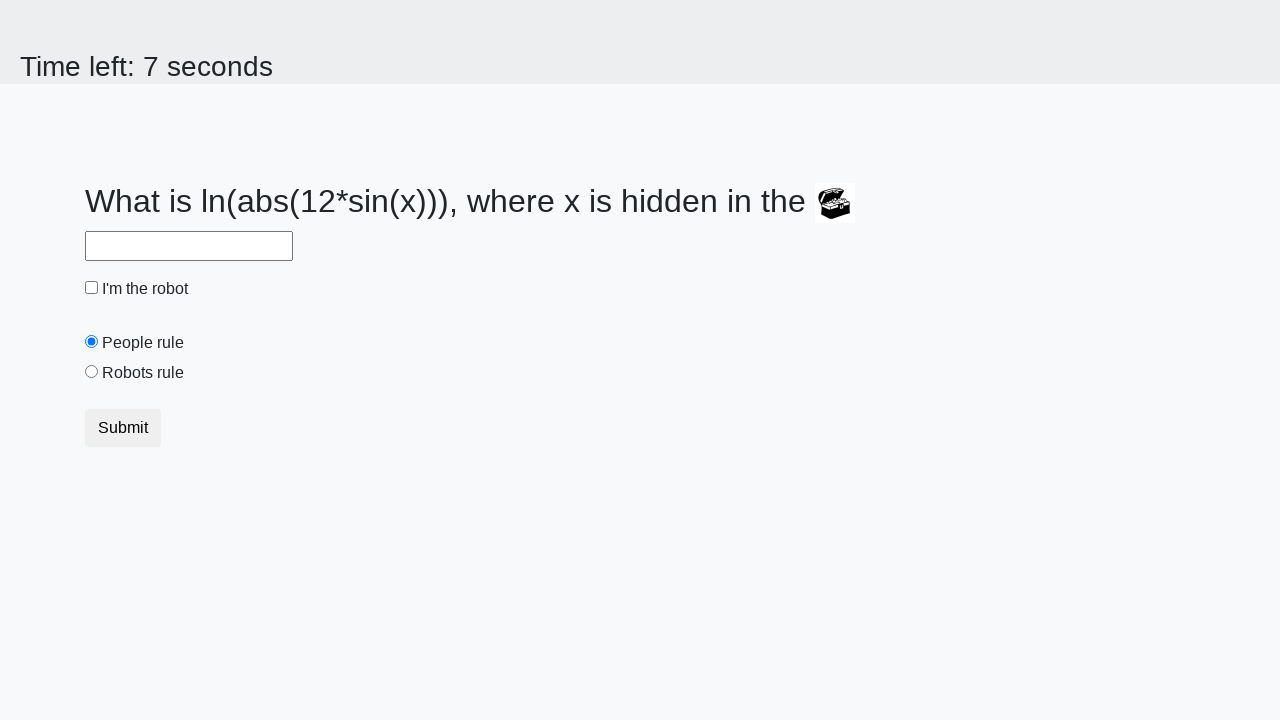